Tests drag-and-drop functionality and right-click context menu on jQuery UI demo page

Starting URL: https://jqueryui.com/droppable/

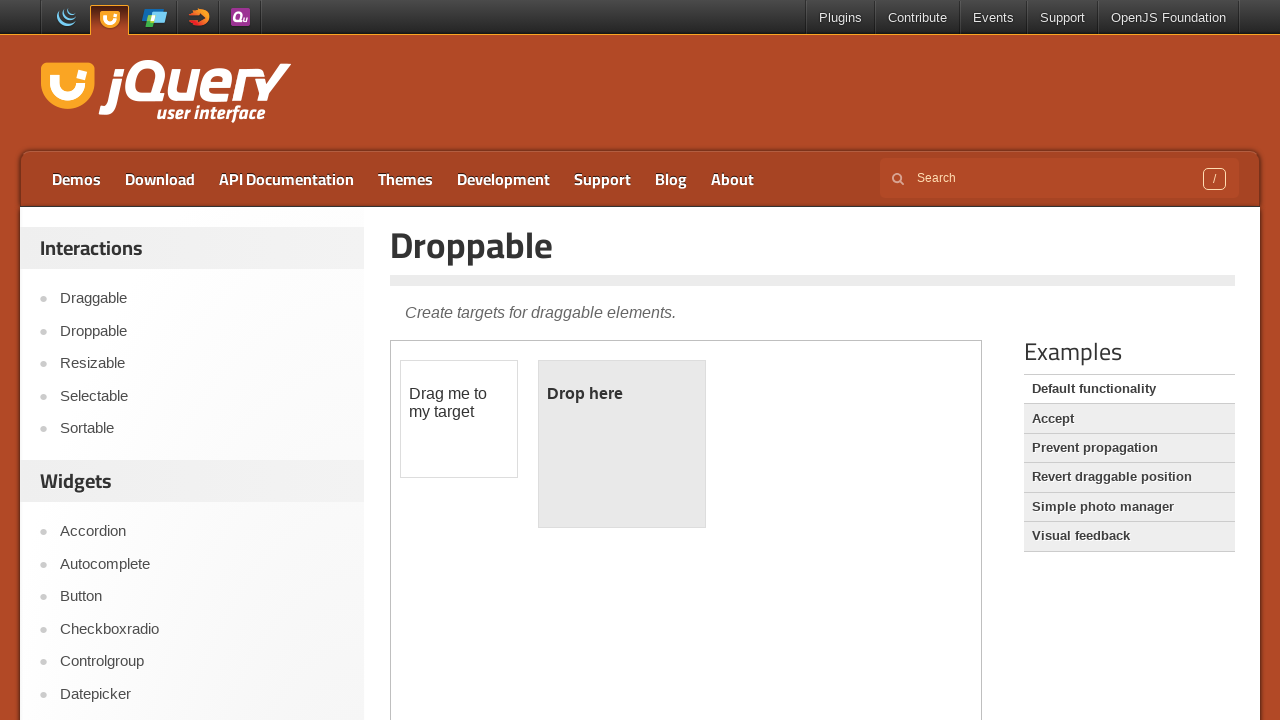

Located the first iframe containing the draggable demo
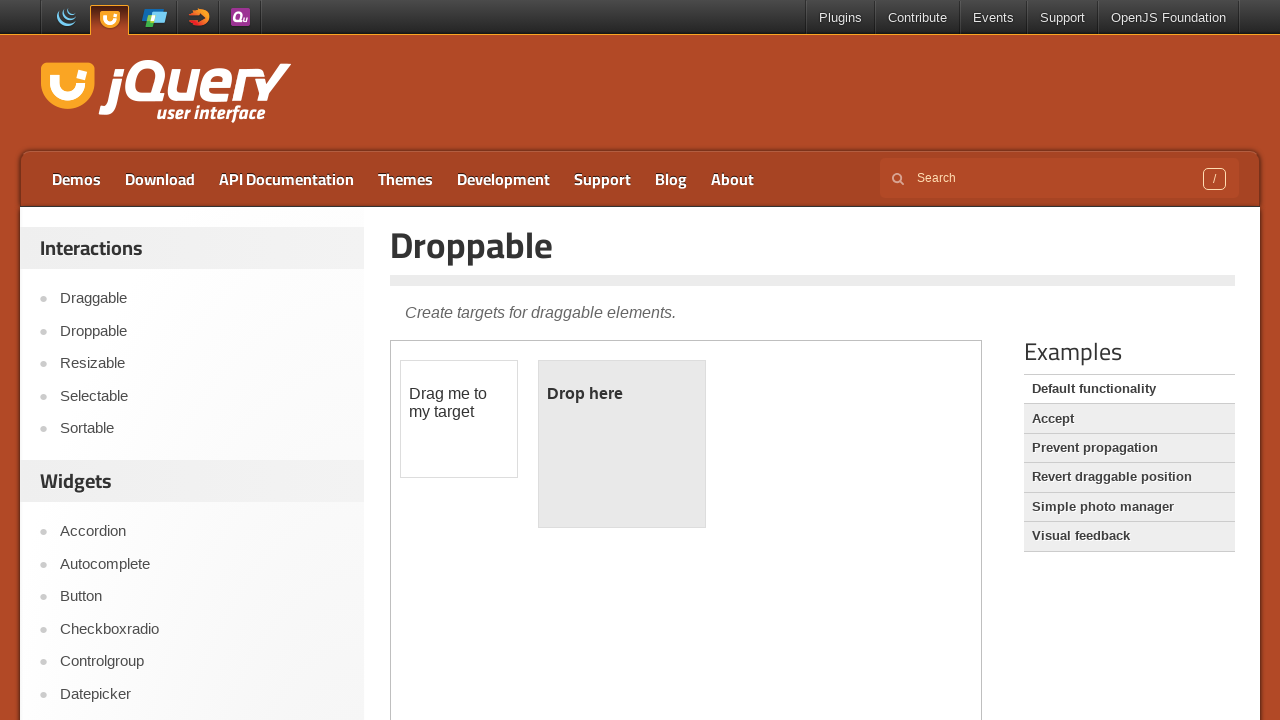

Located the draggable element with id 'draggable'
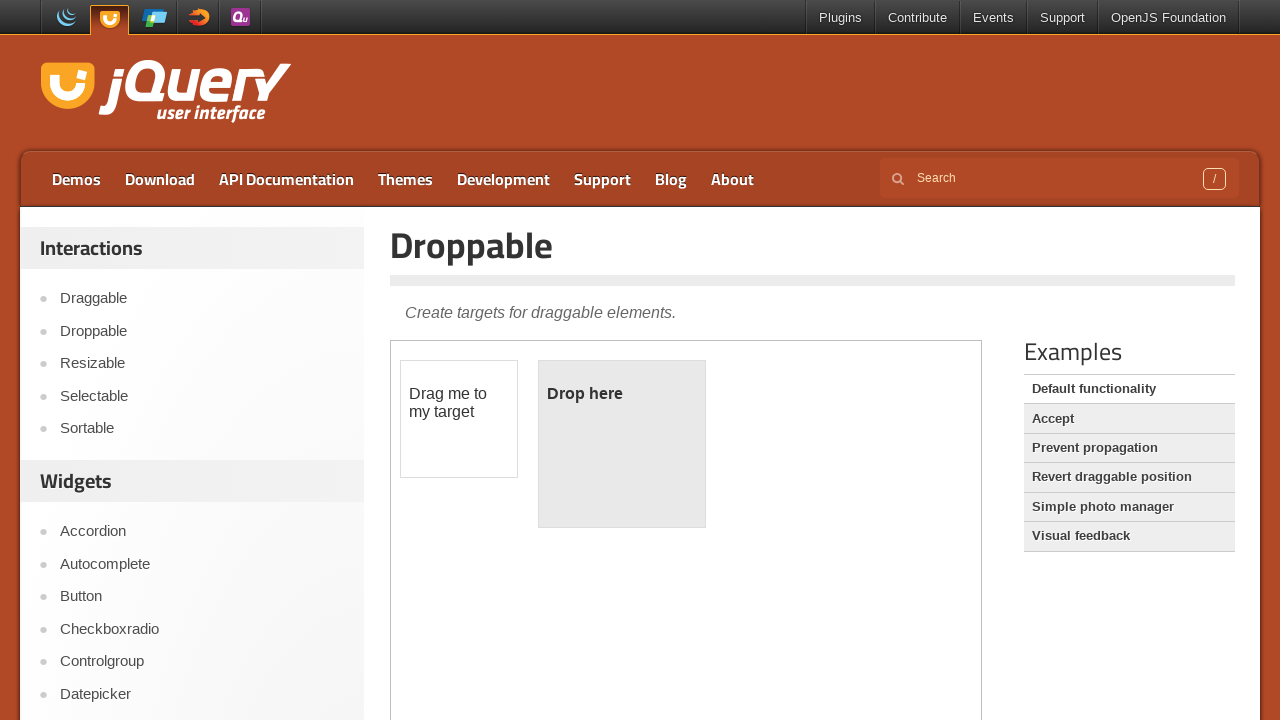

Located the droppable element with id 'droppable'
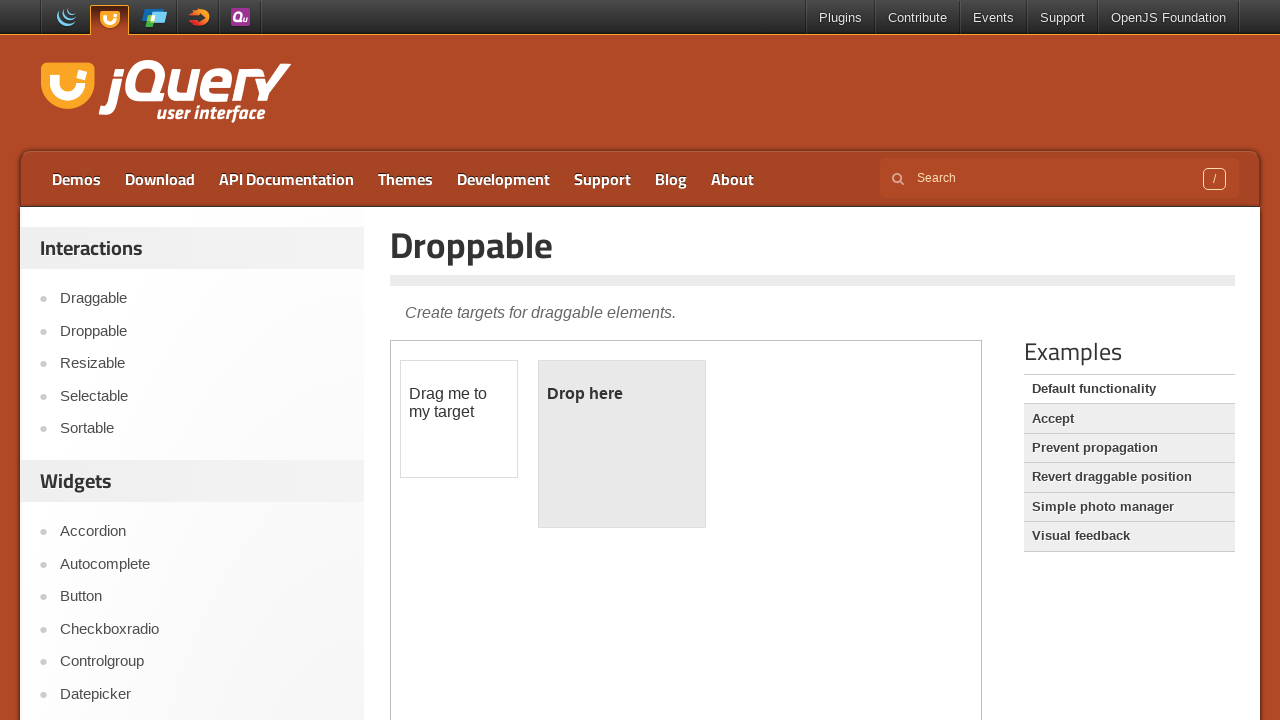

Dragged draggable element onto droppable element at (622, 444)
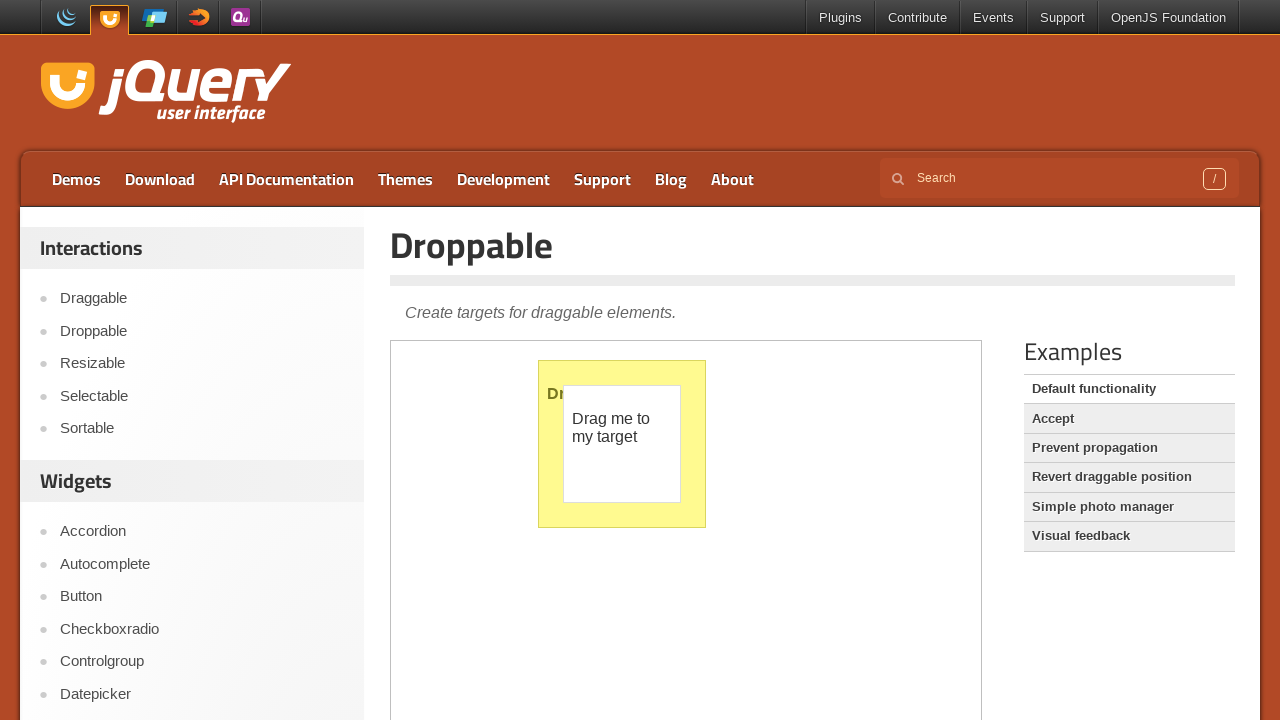

Reloaded the page
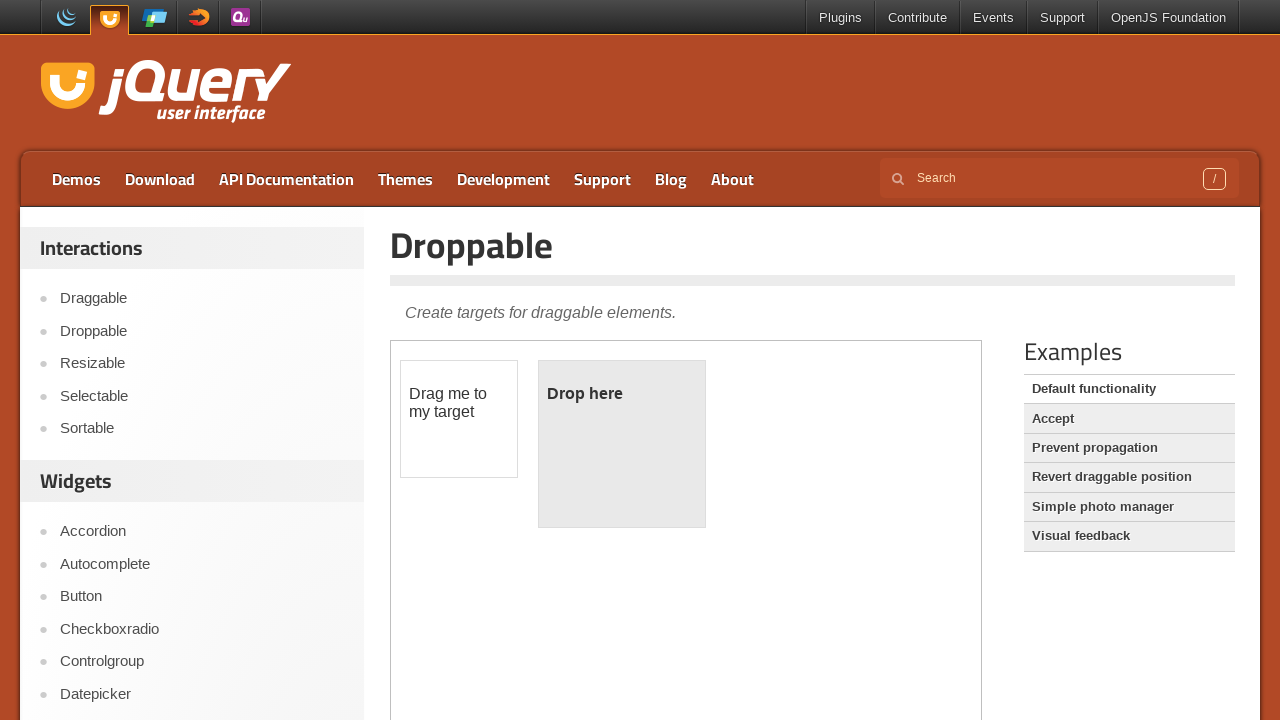

Right-clicked on the 'Droppable' link to open context menu at (202, 331) on a:text('Droppable')
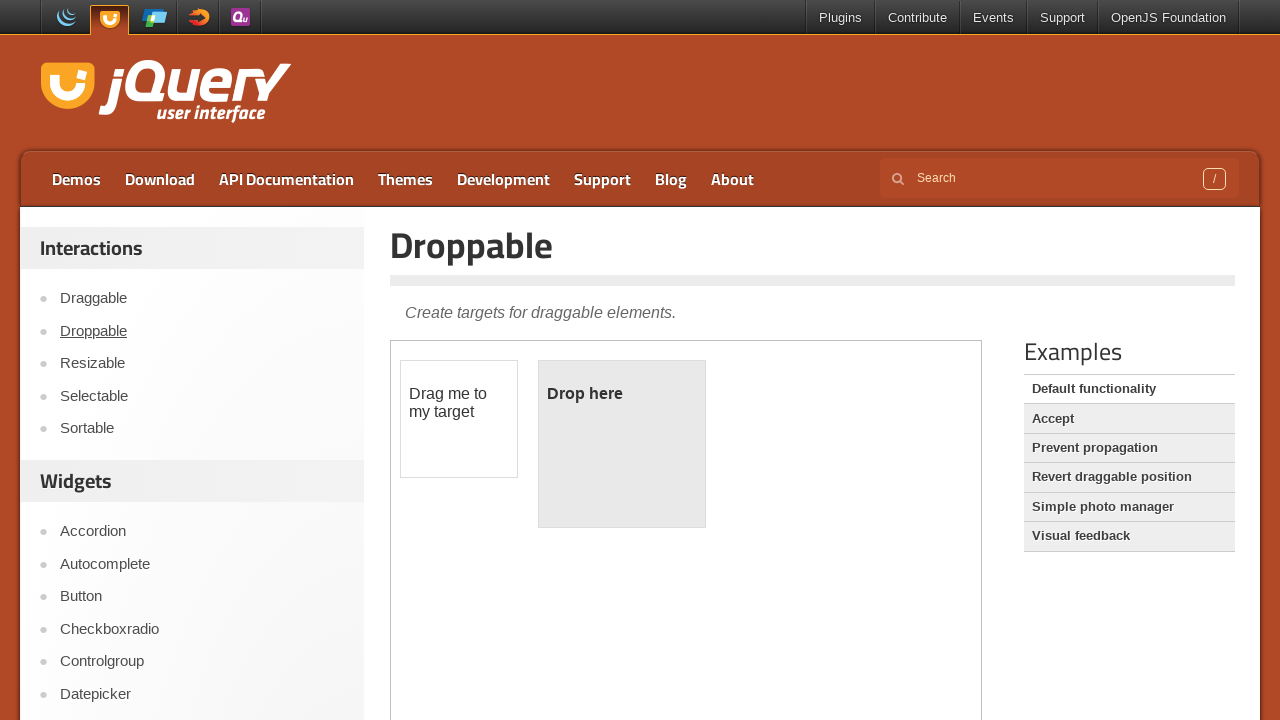

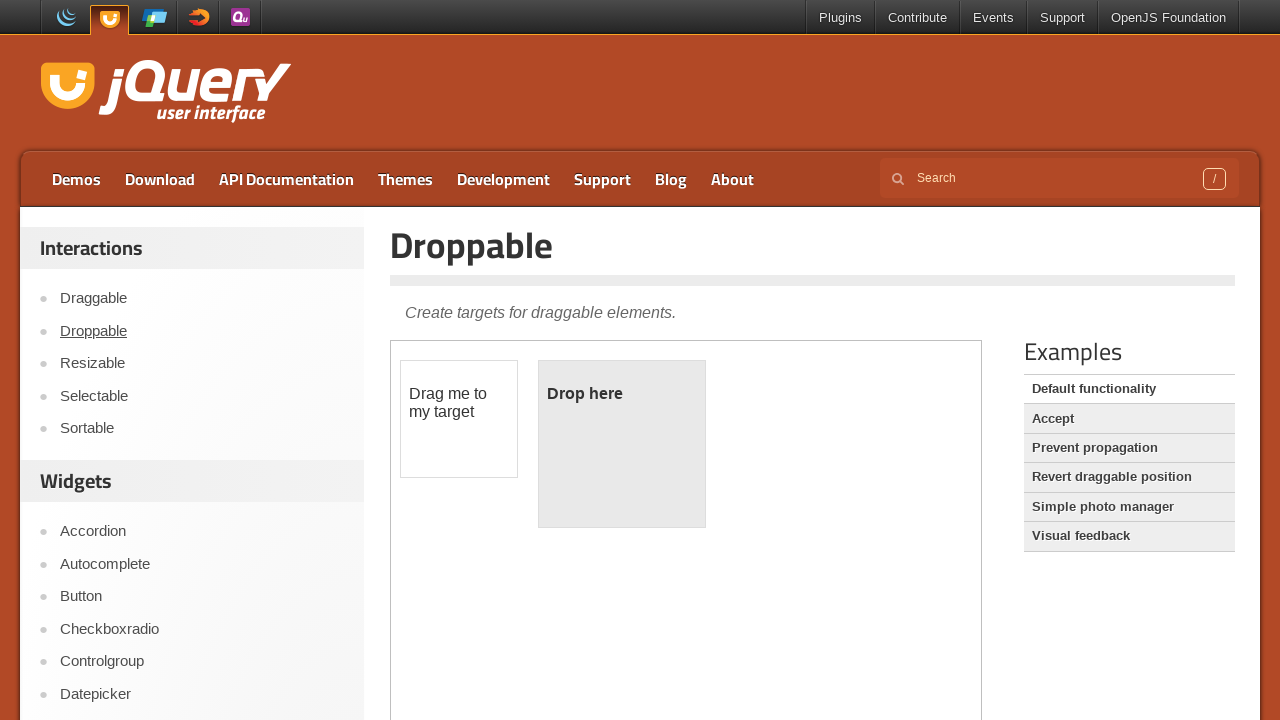